Navigates to Rahul Shetty Academy homepage and verifies the page loads successfully by checking the title is present

Starting URL: https://rahulshettyacademy.com

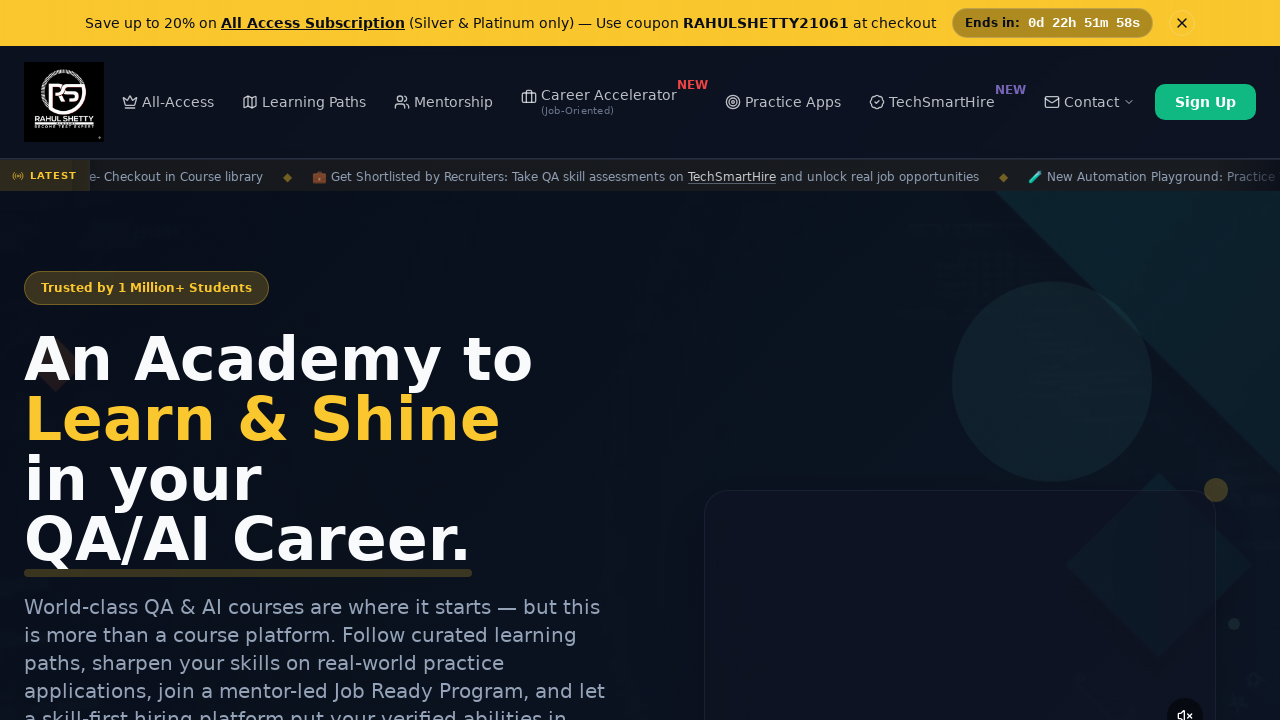

Waited for page DOM content to load
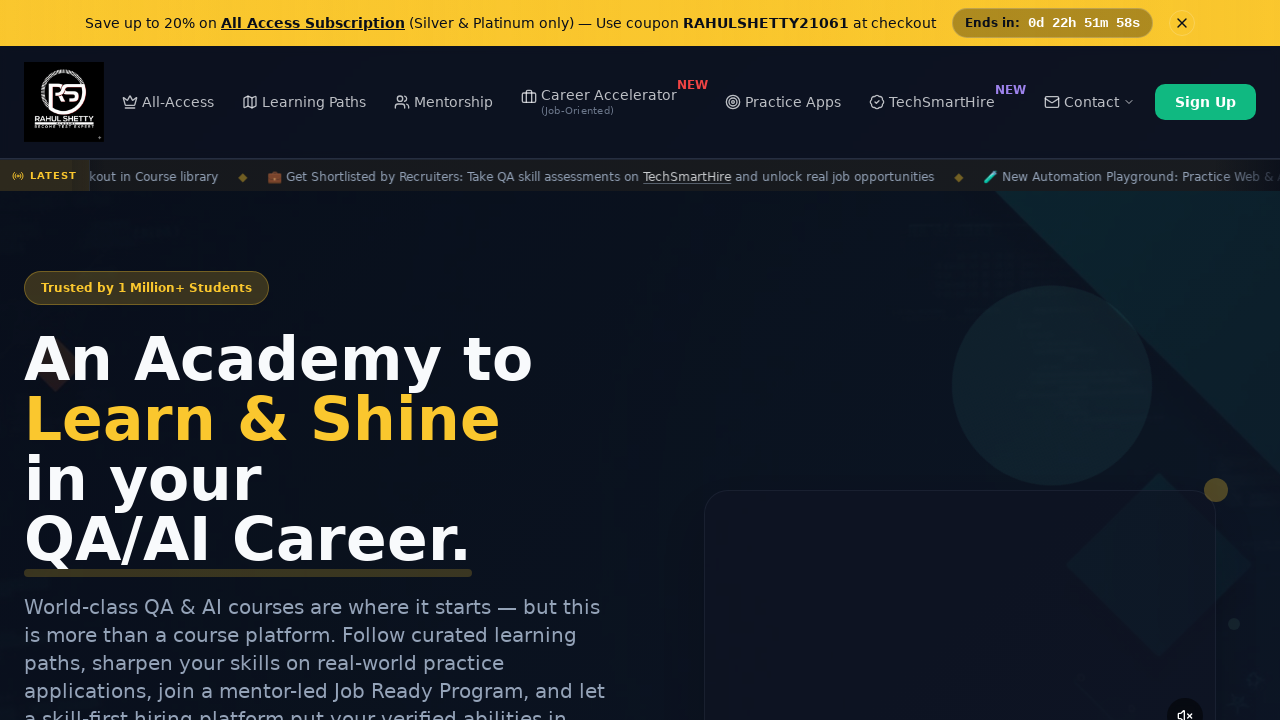

Verified page title is not empty - page loaded successfully
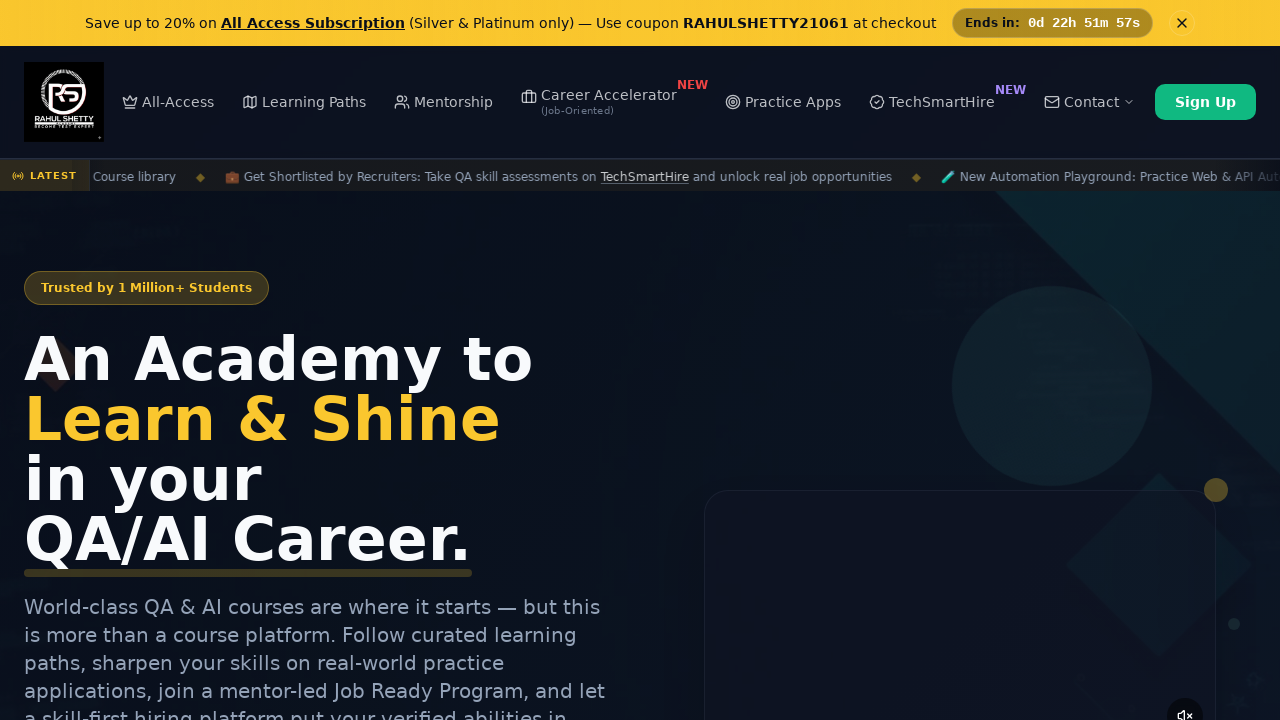

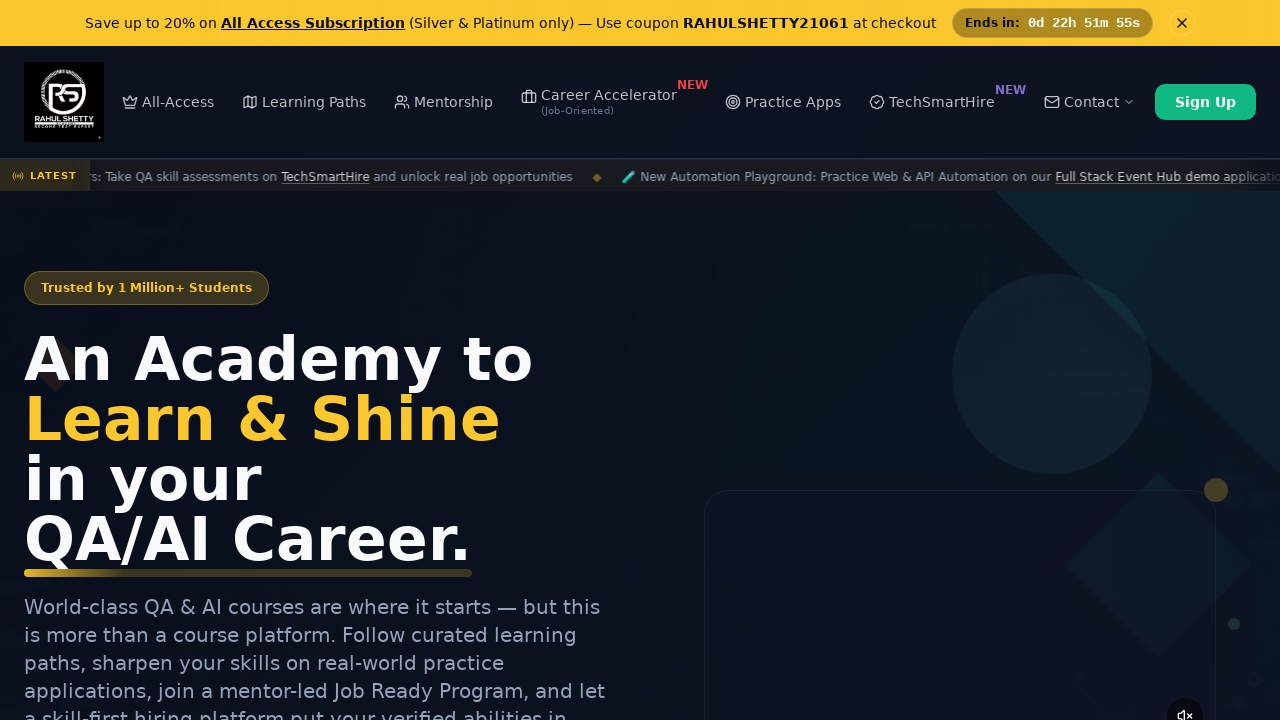